Tests sorting the Due column using semantic class selectors on table2 which has better markup

Starting URL: http://the-internet.herokuapp.com/tables

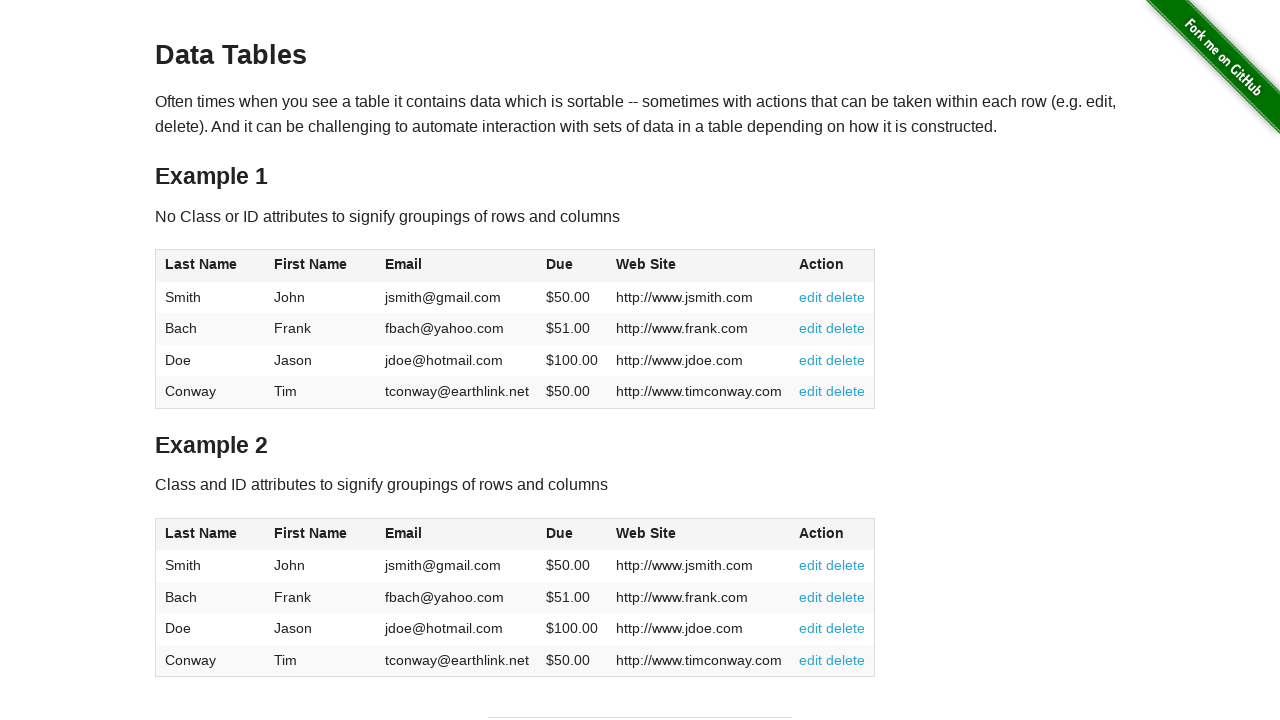

Clicked the Due column header in table2 to sort at (560, 533) on #table2 thead .dues
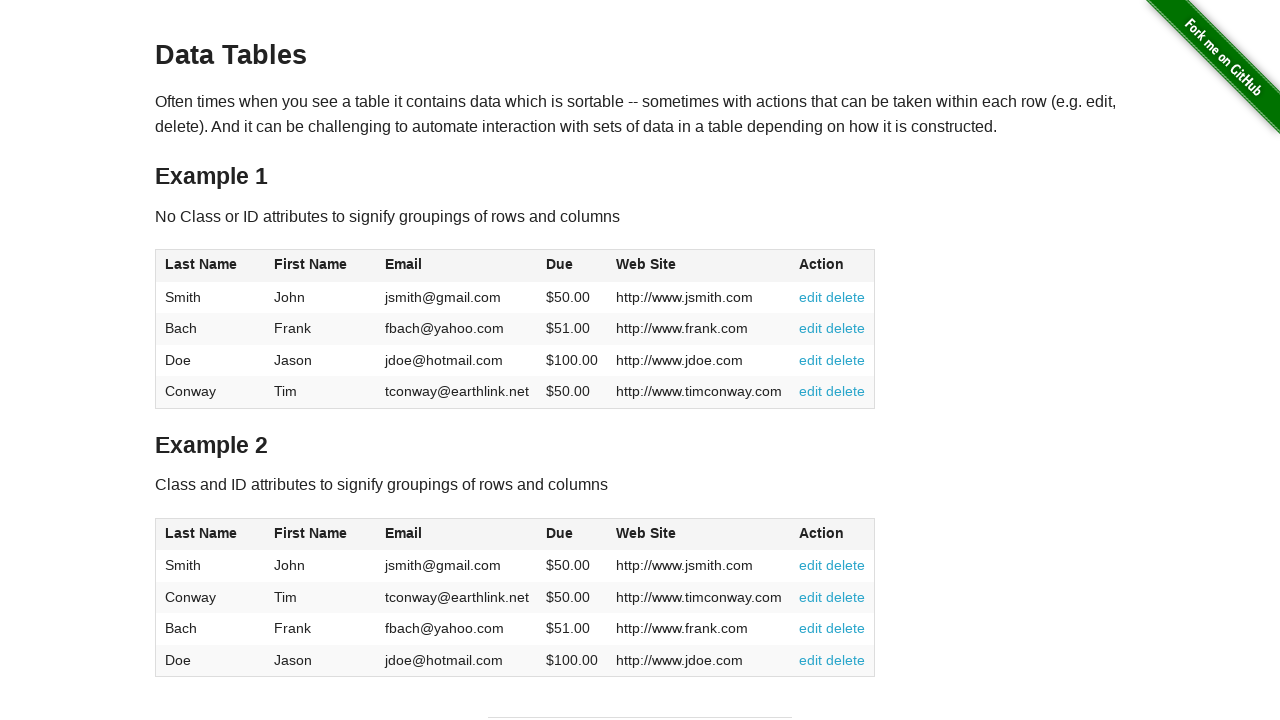

Table dues values loaded after sorting
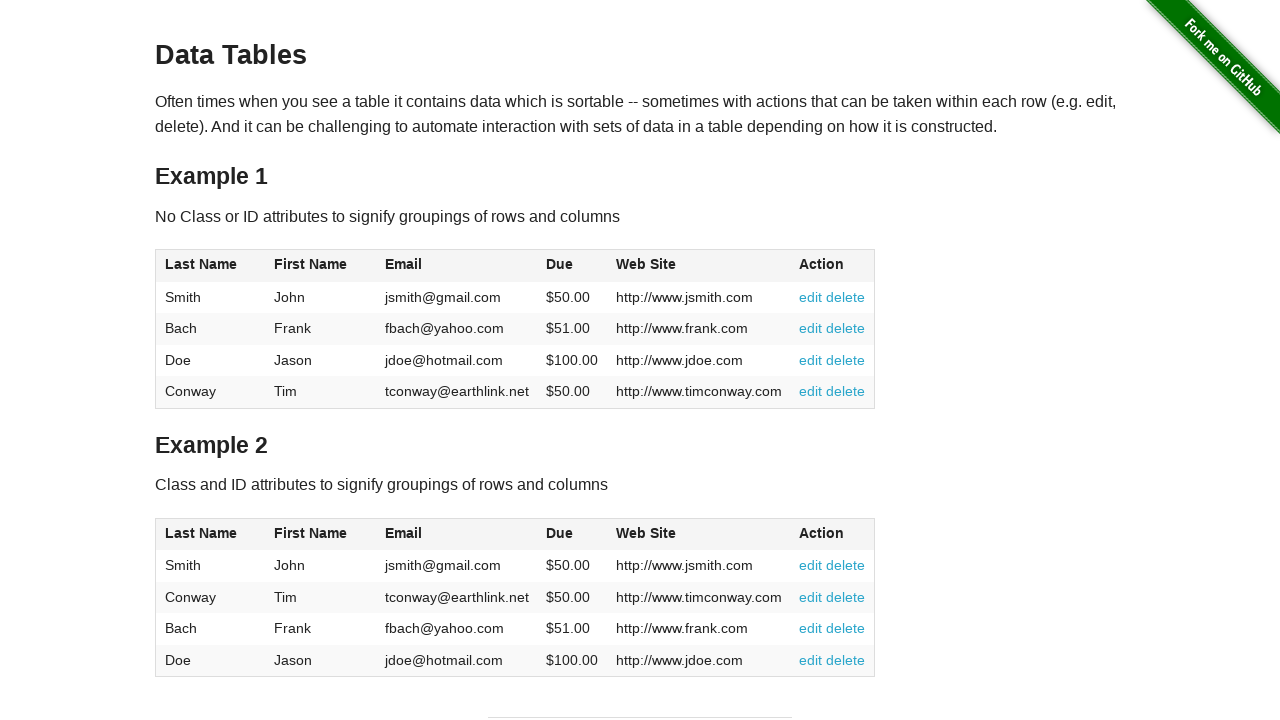

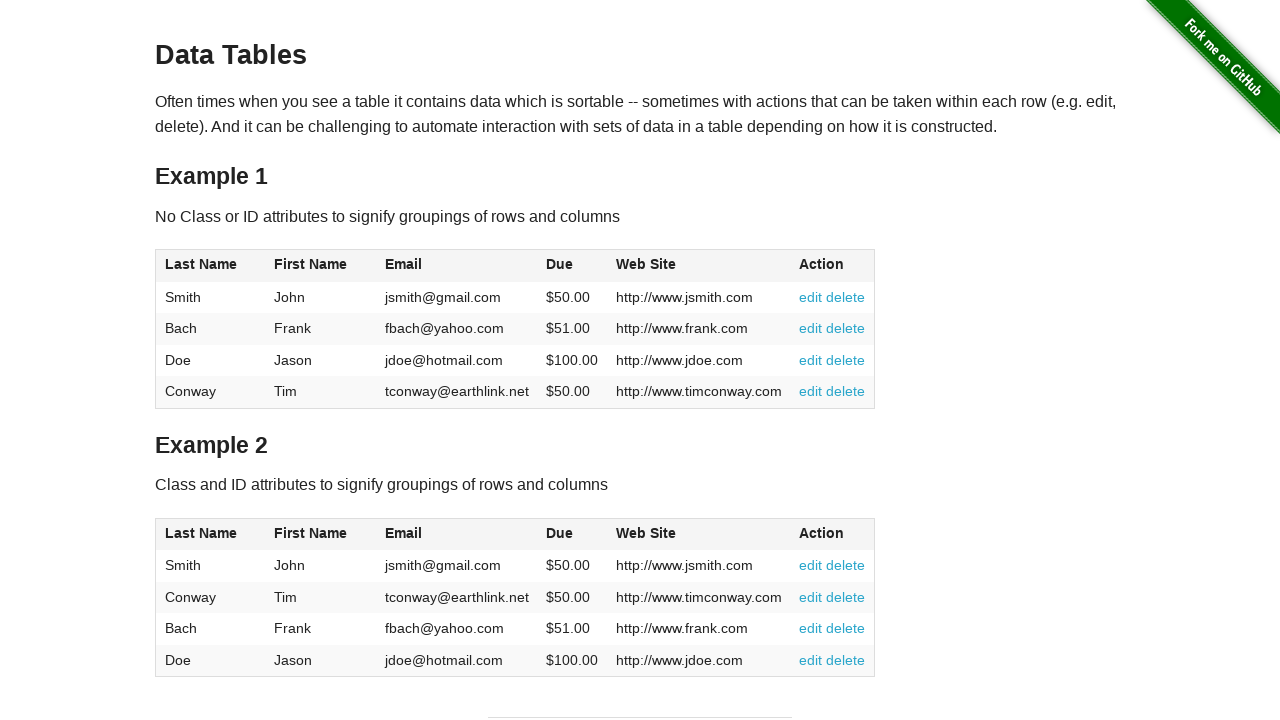